Navigates to the Wellcome research funding schemes page and verifies that the main content loads correctly

Starting URL: https://wellcome.org/research-funding/schemes

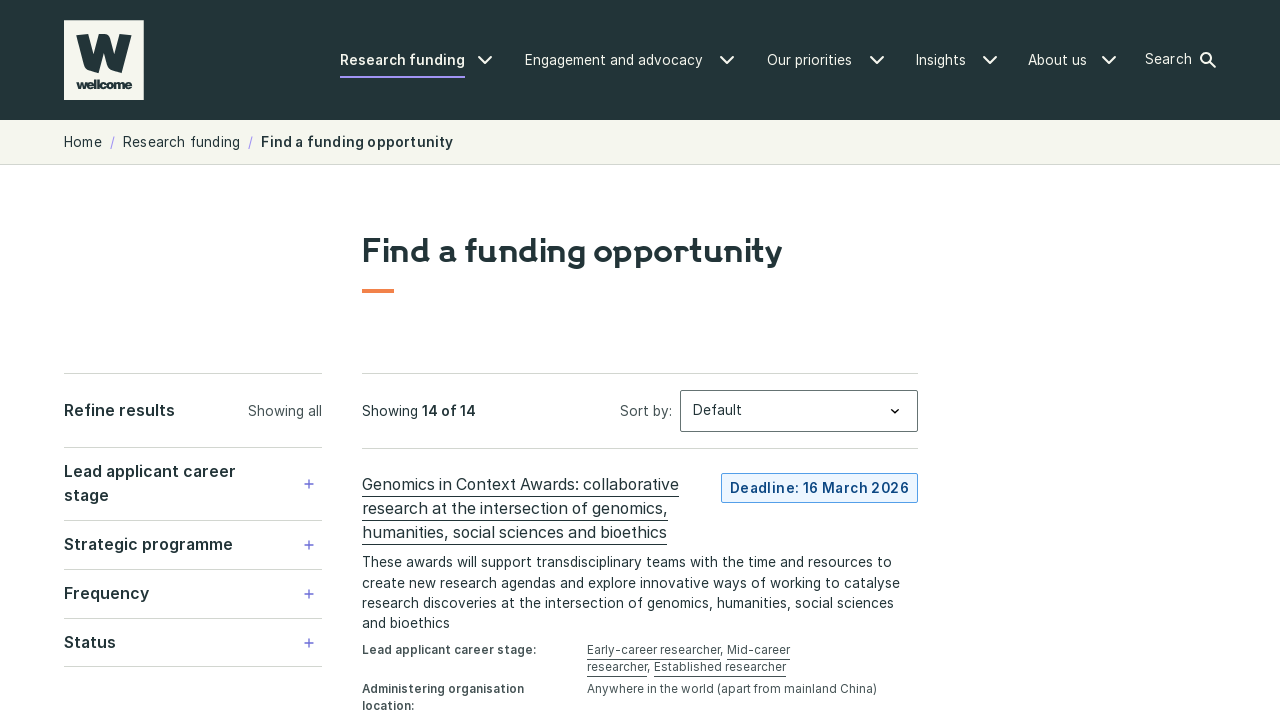

Navigated to Wellcome research funding schemes page
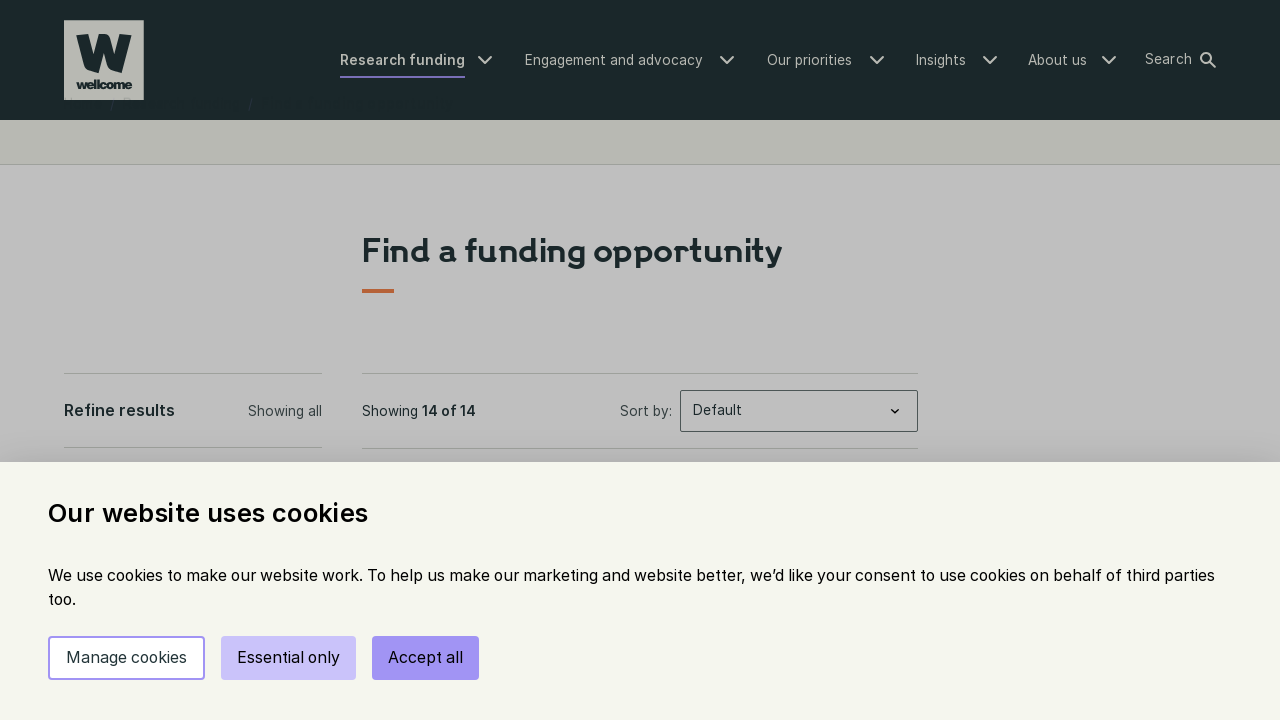

Main content elements loaded (main, h2, .paragraph, .wysiwyg)
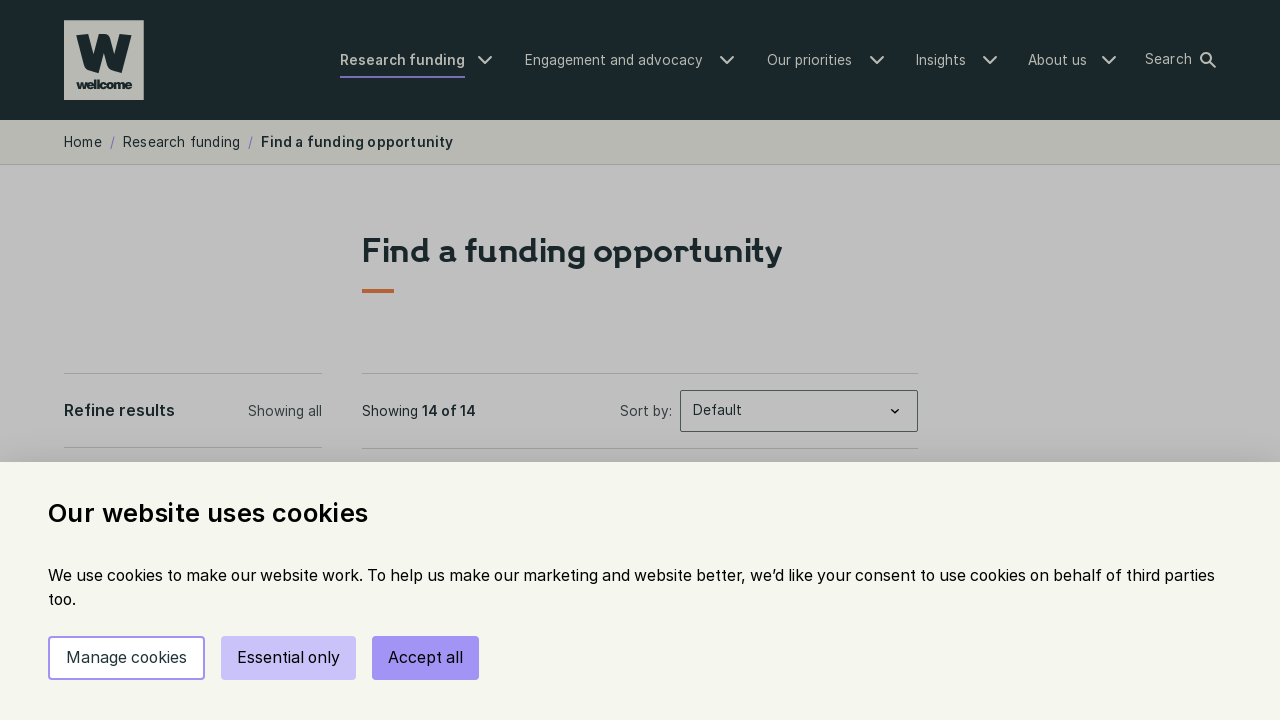

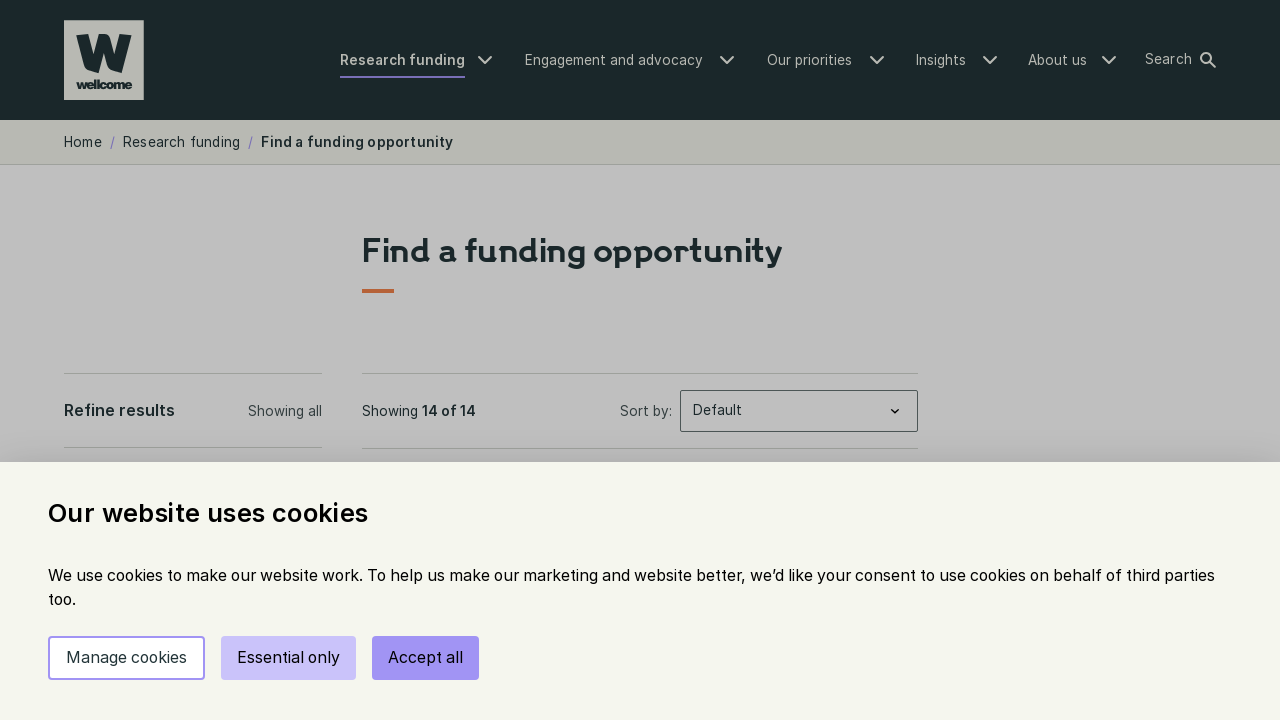